Tests keyboard actions on a text box form by filling fields and using Ctrl+A, Ctrl+C, Tab, and Ctrl+V to copy content from current address to permanent address field

Starting URL: https://demoqa.com/text-box

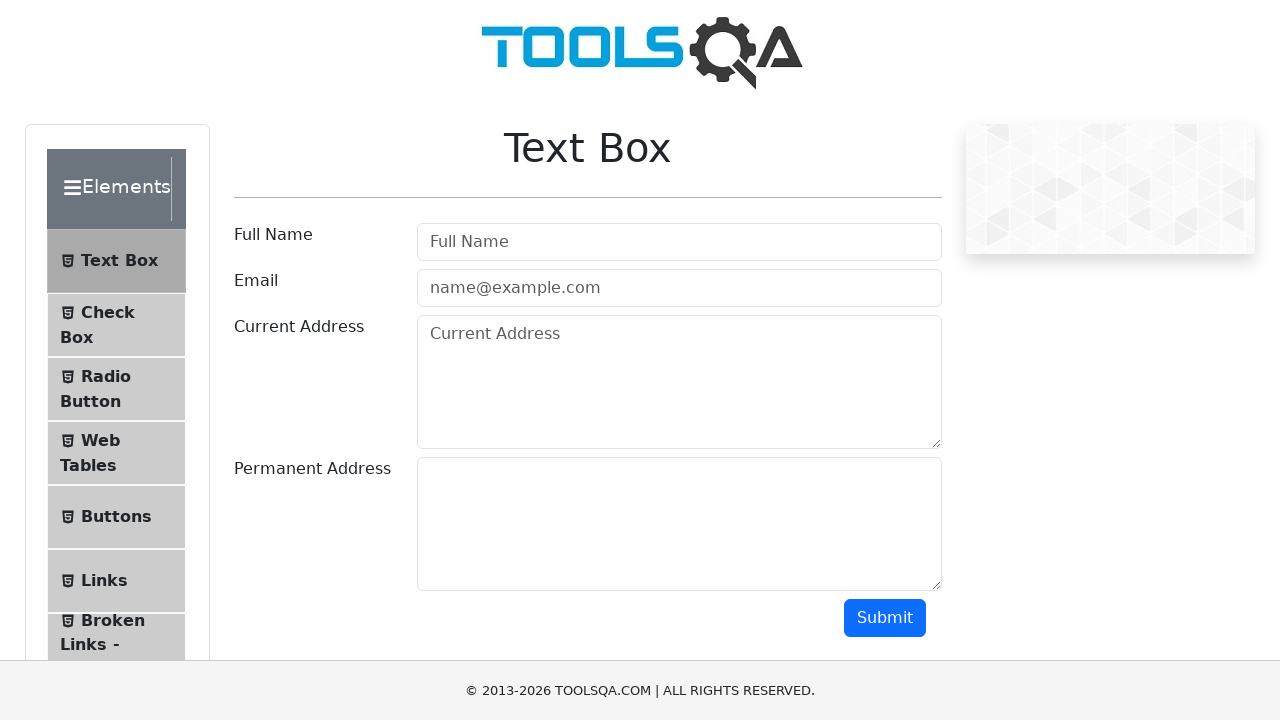

Filled full name field with 'Mr.Peter Haynes' on #userName
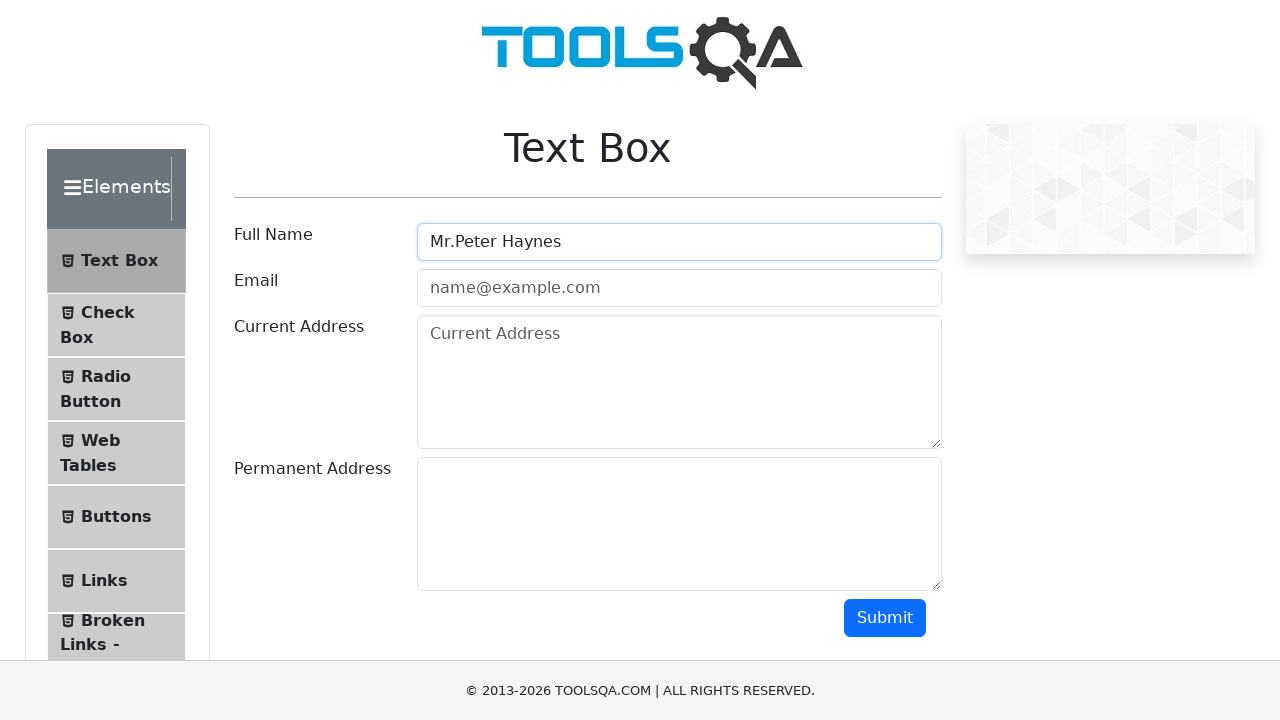

Filled email field with 'selvan.84@gmail.com' on #userEmail
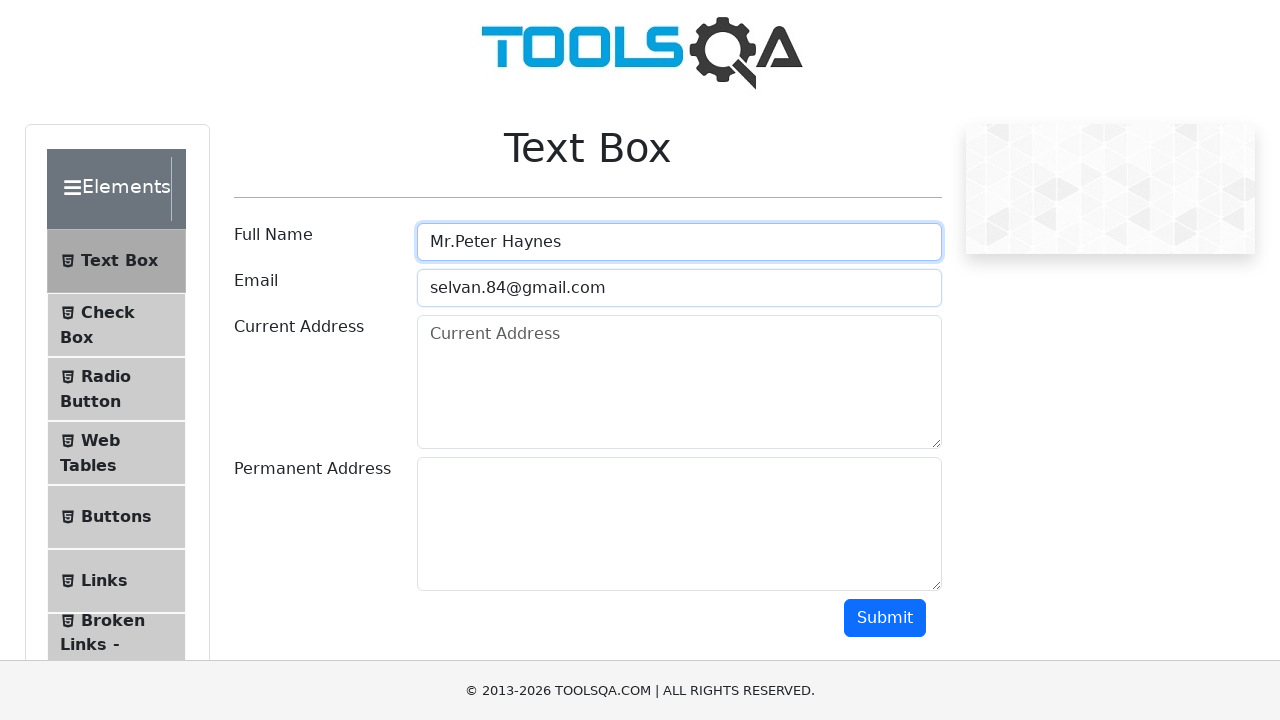

Filled current address field with 'chennai' on #currentAddress
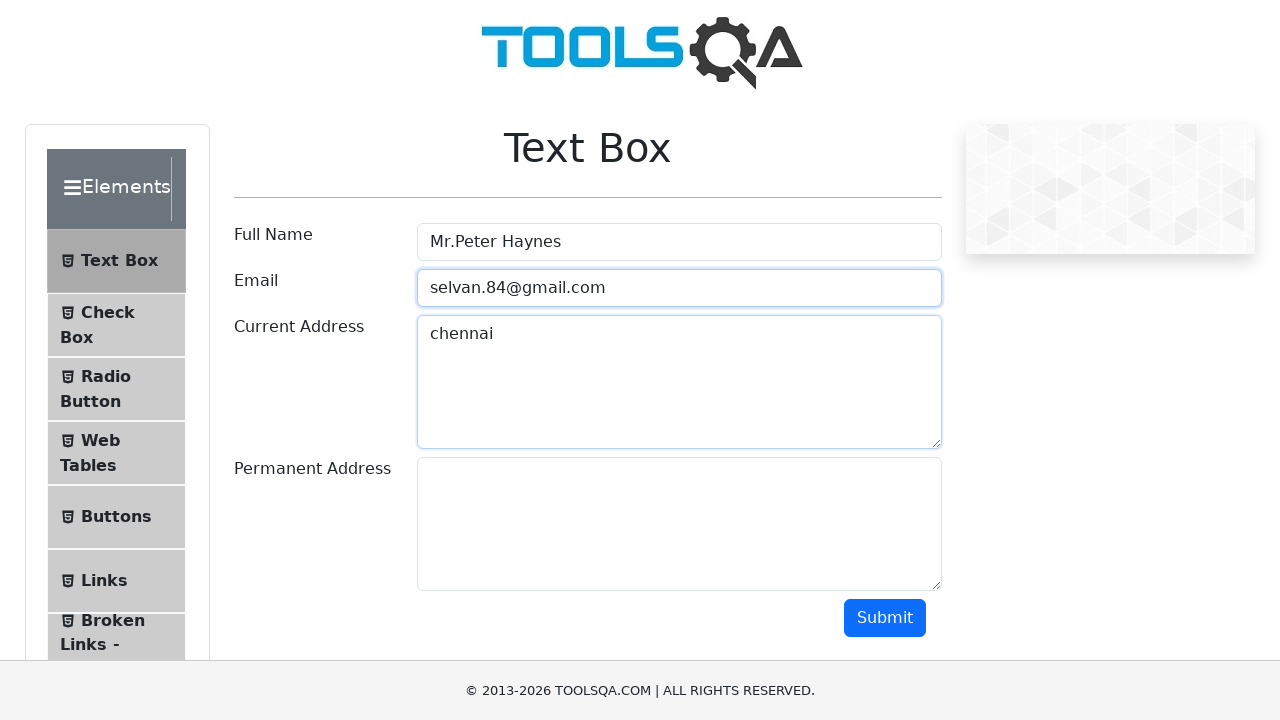

Selected all text in current address field using Ctrl+A
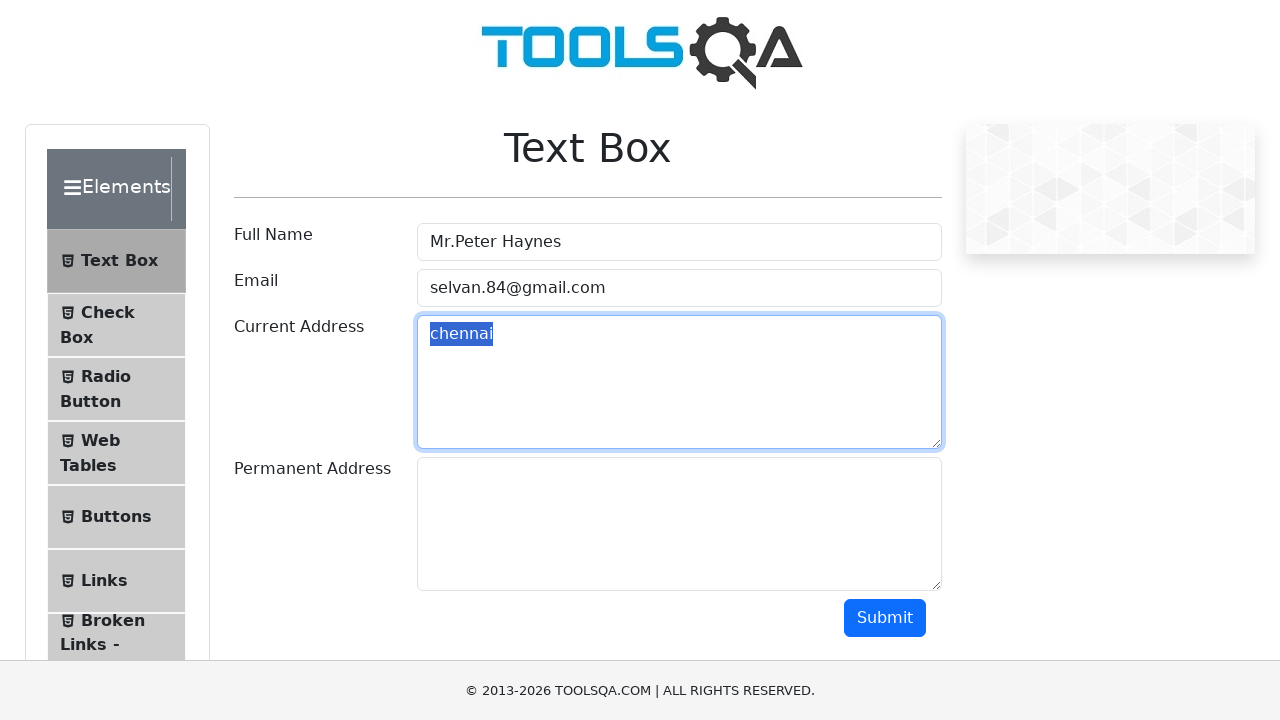

Copied selected text from current address using Ctrl+C
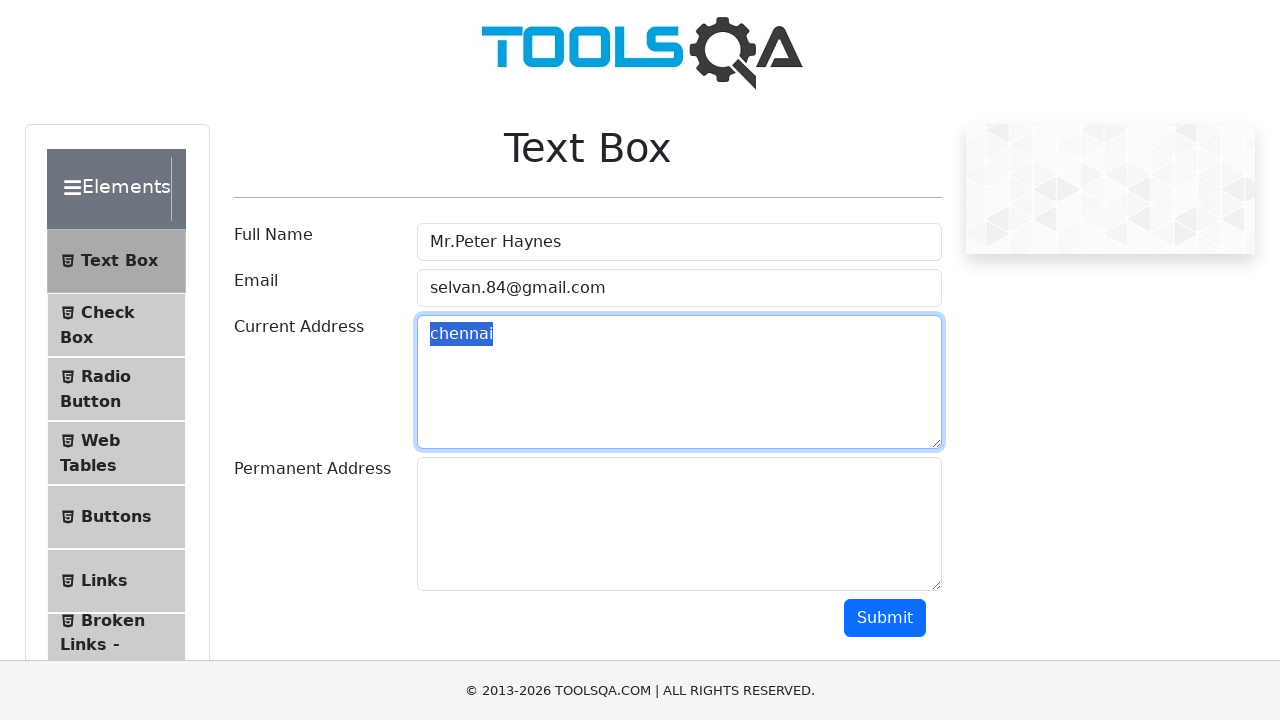

Tabbed to permanent address field
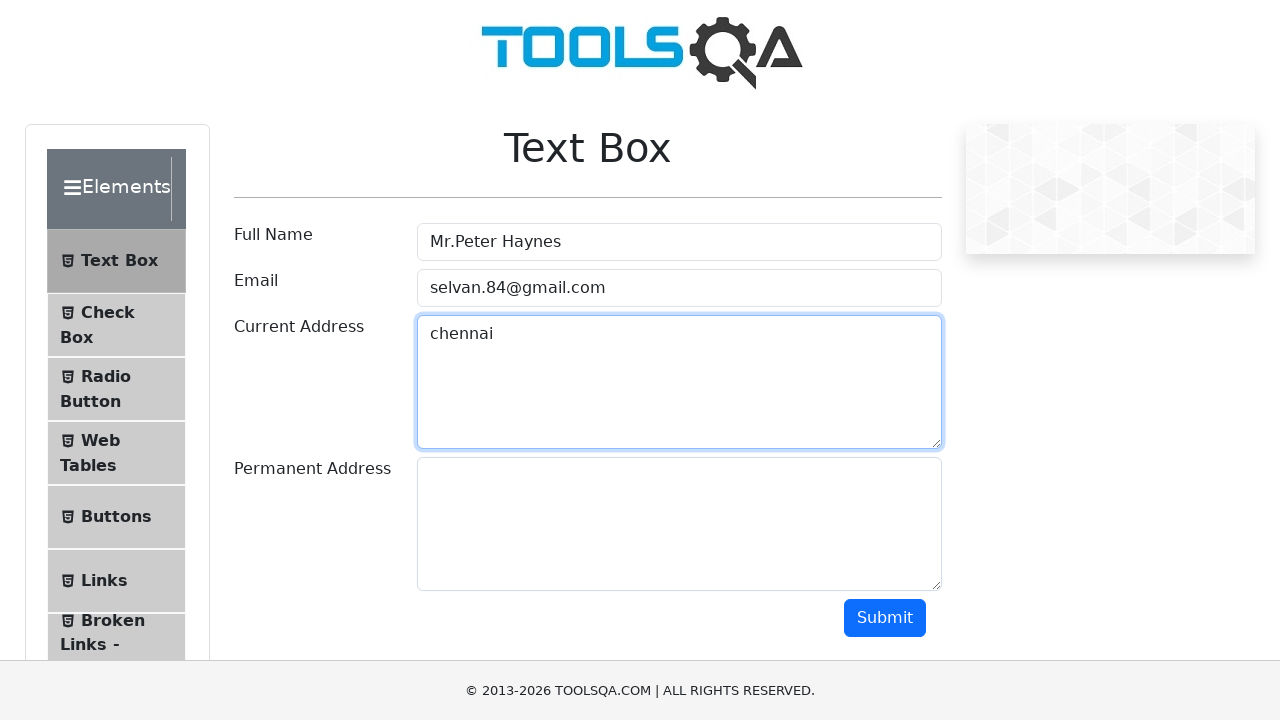

Pasted copied text into permanent address field using Ctrl+V
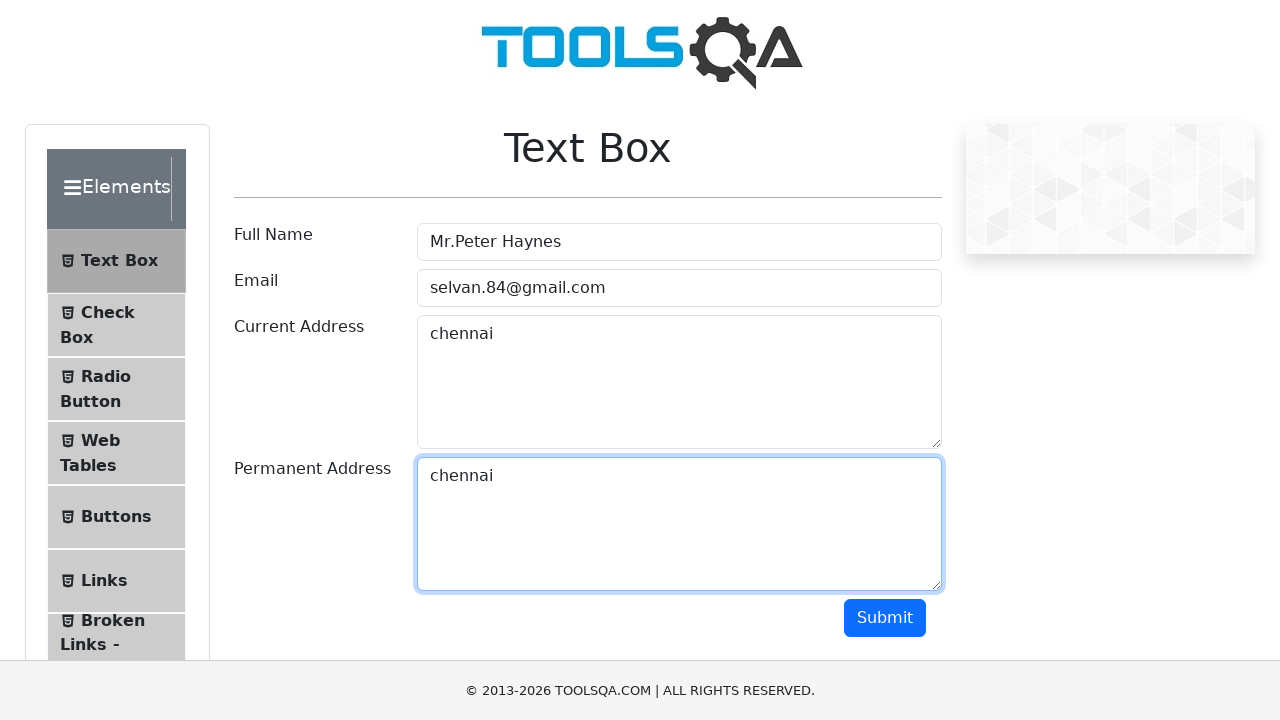

Waited 500ms for paste action to complete
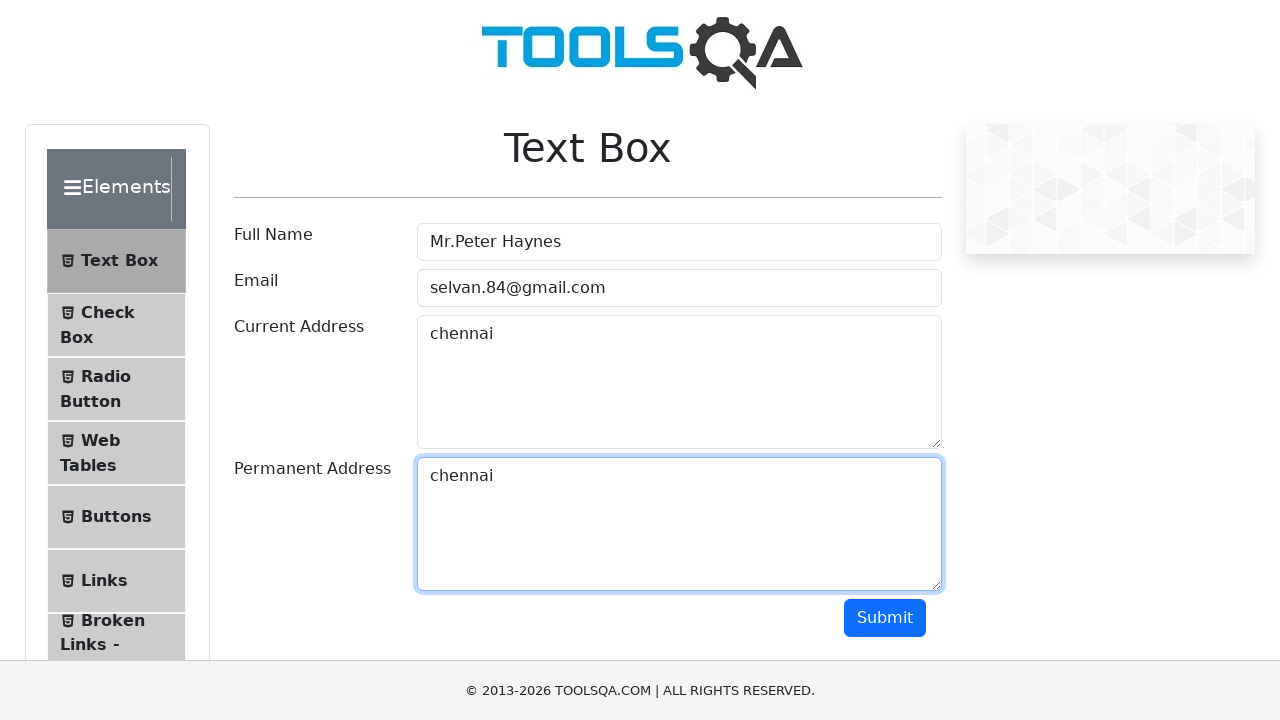

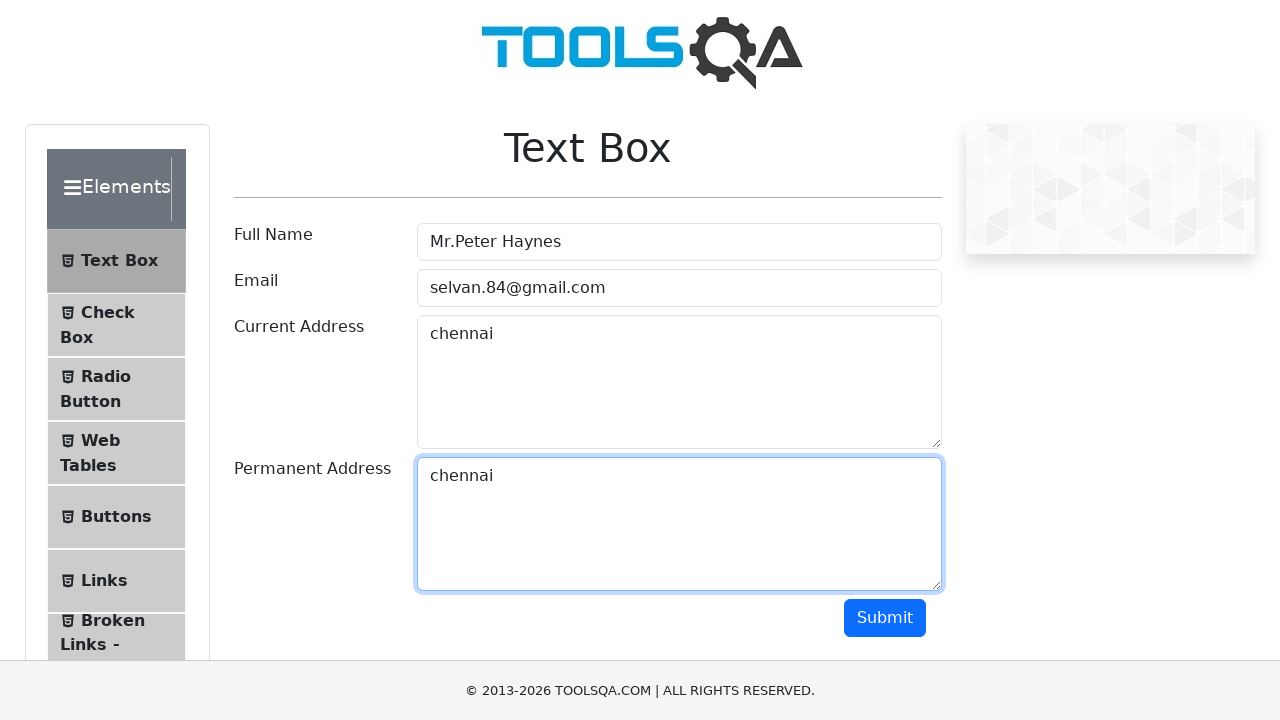